Tests a registration form by filling in first name, last name fields, and selecting a gender option

Starting URL: https://loopcamp.vercel.app/registration_form.html

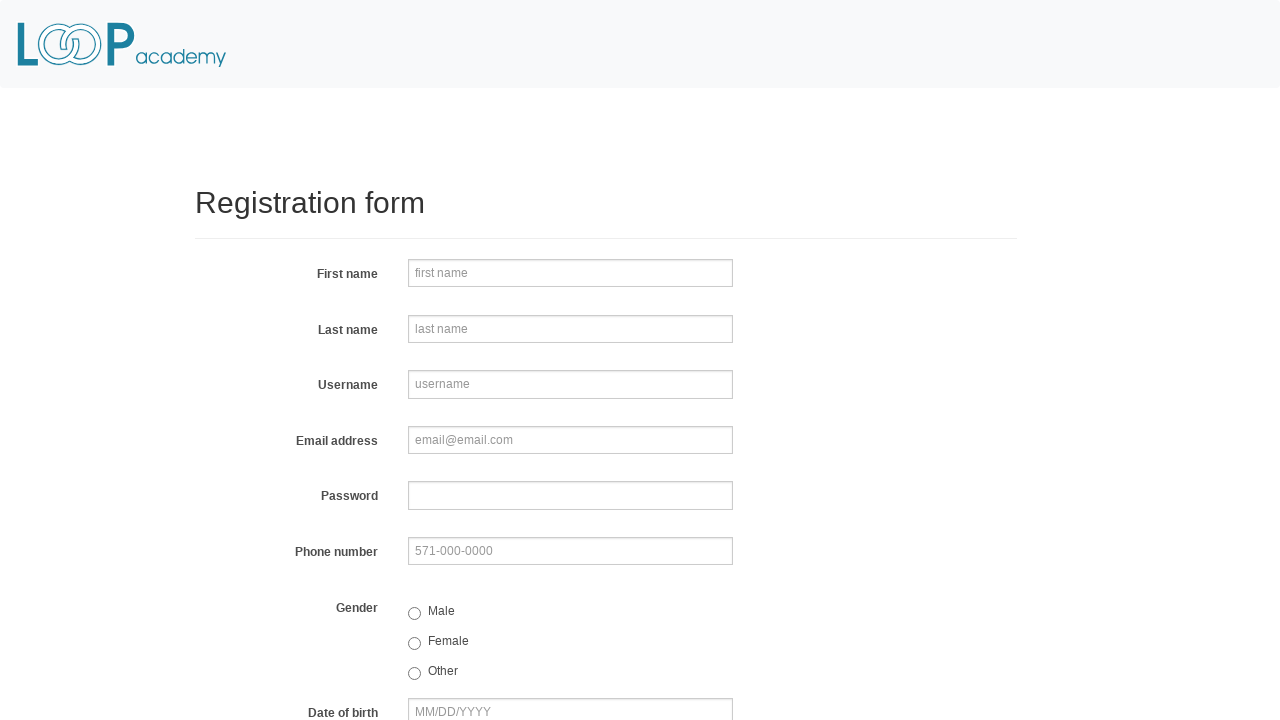

Filled first name field with 'Loop' on input[name='firstname']
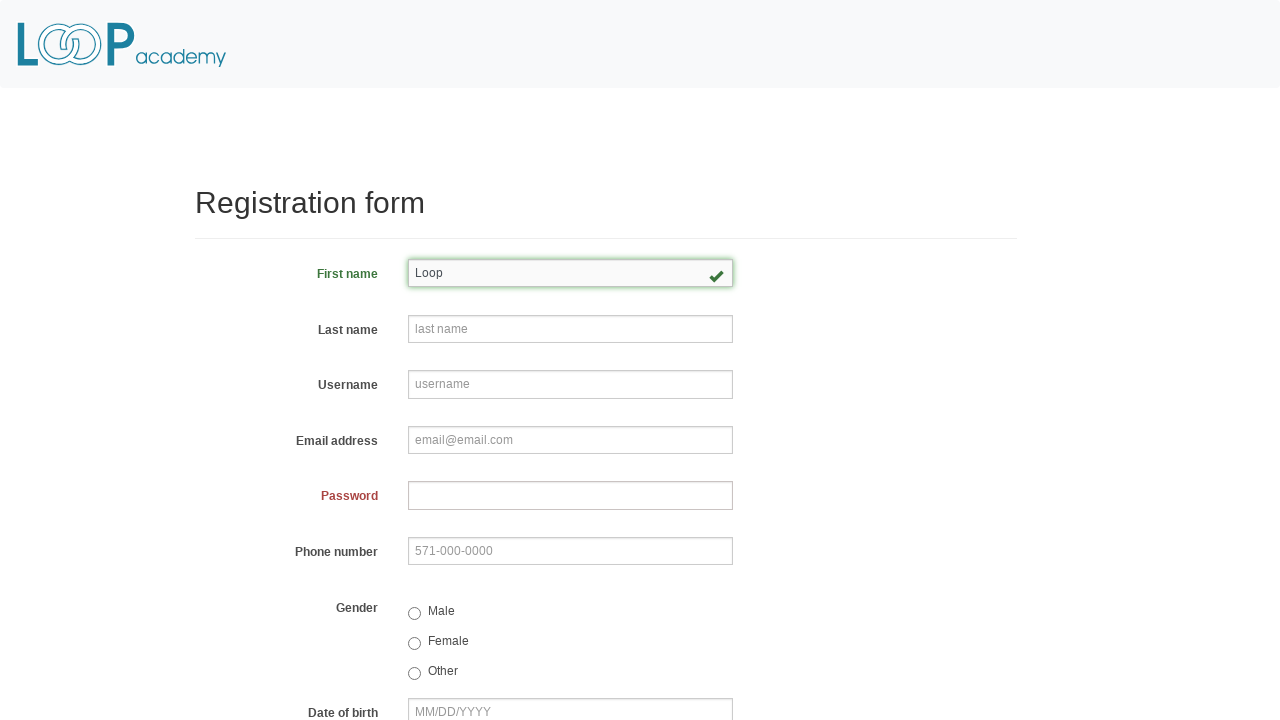

Filled last name field with 'Academy' on input[name='lastname']
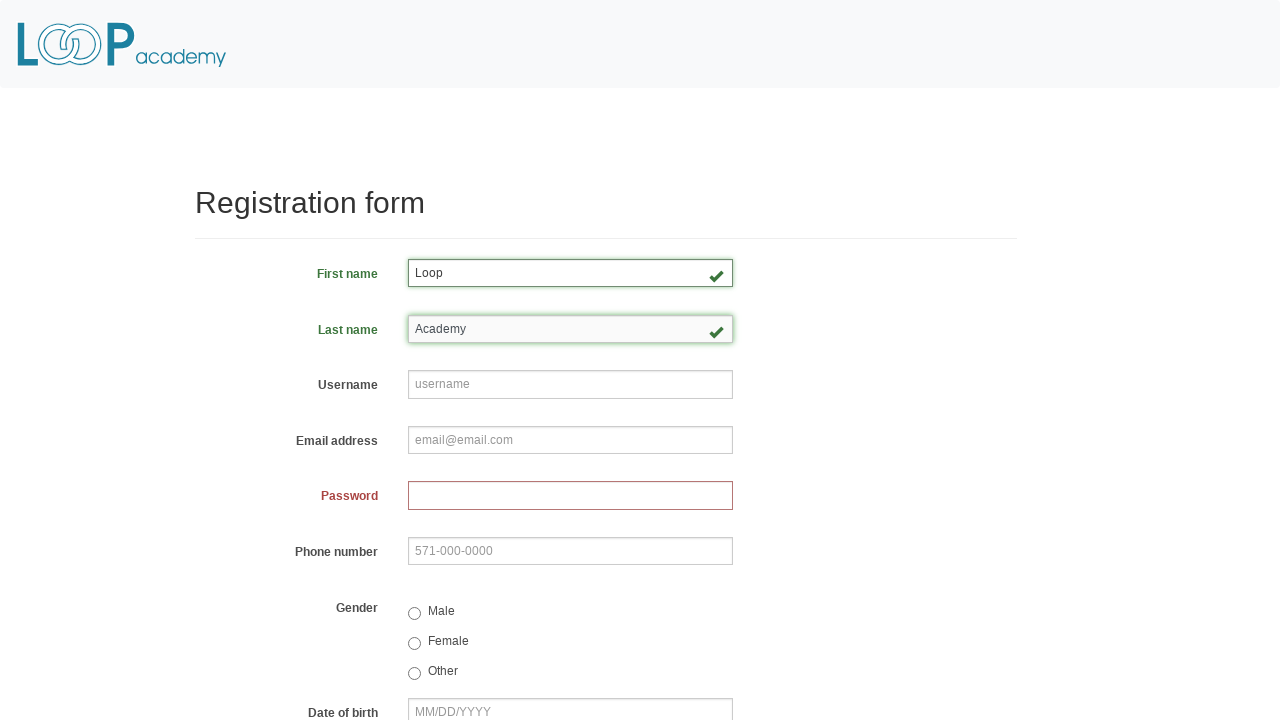

Selected gender option at (414, 613) on input[name='gender']
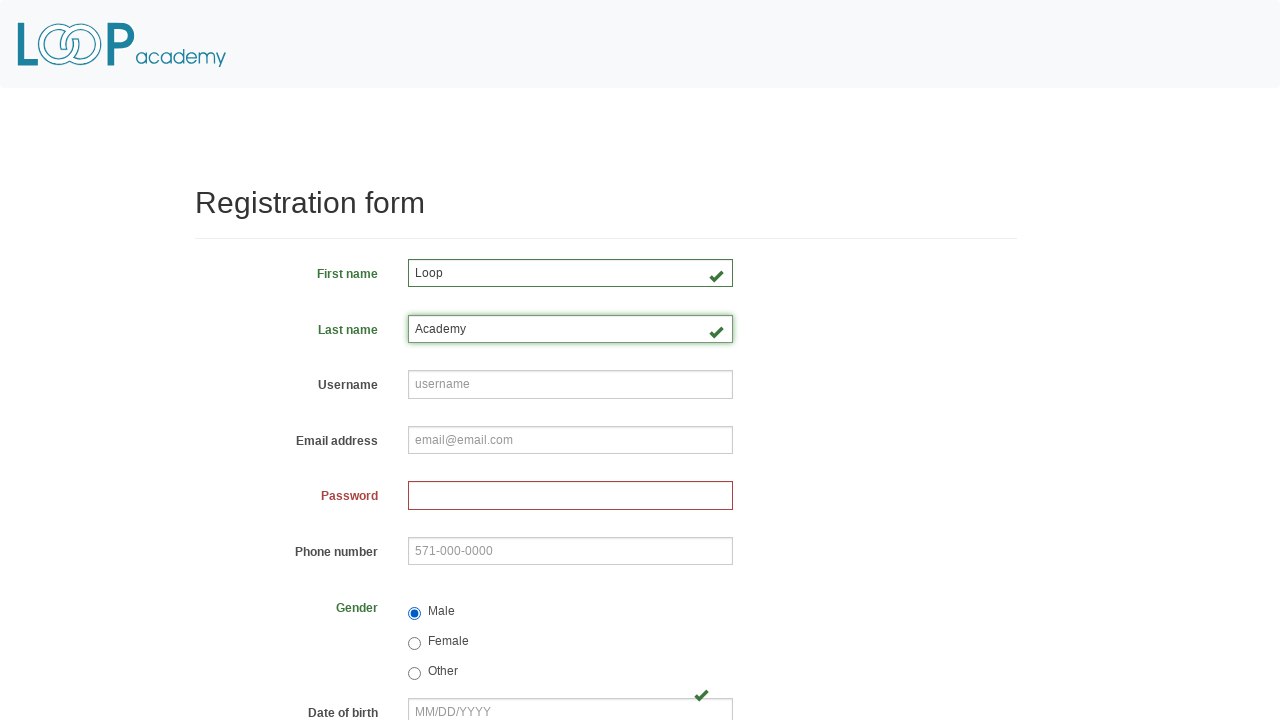

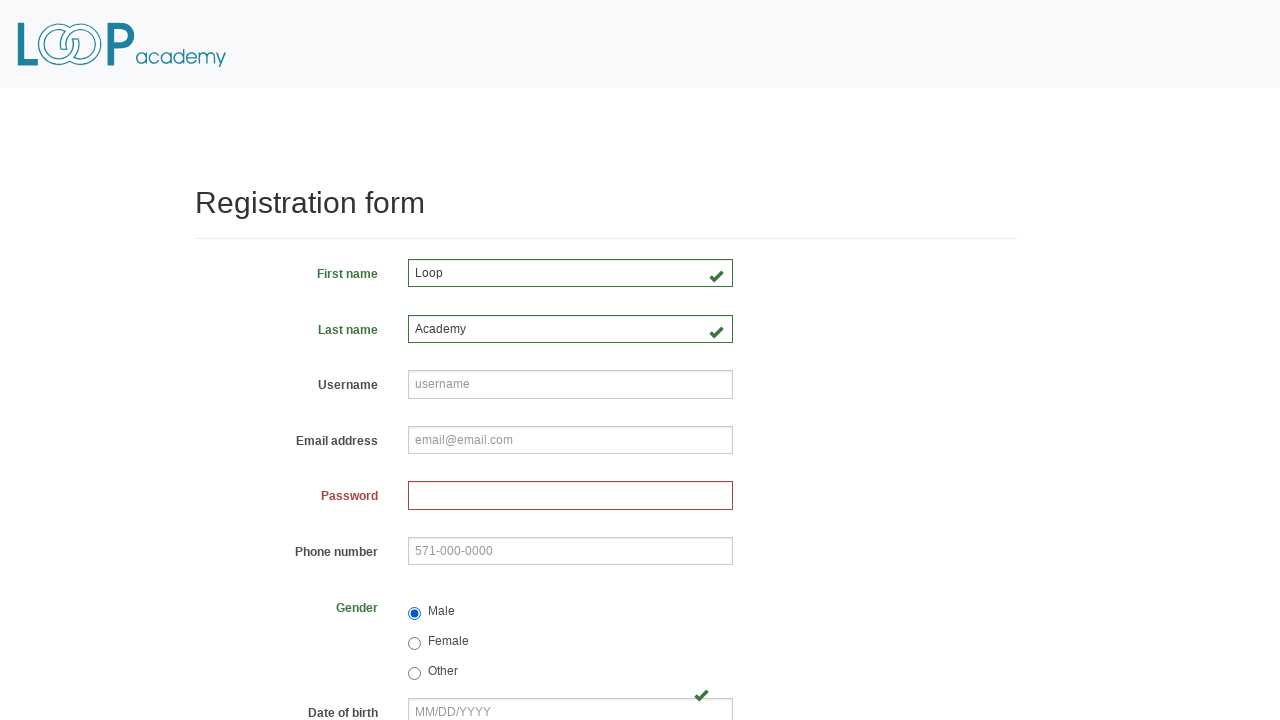